Demonstrates browser window management methods including refresh, maximize, minimize, fullscreen, and setting window position and size on a test website.

Starting URL: https://www.toolsqa.com/

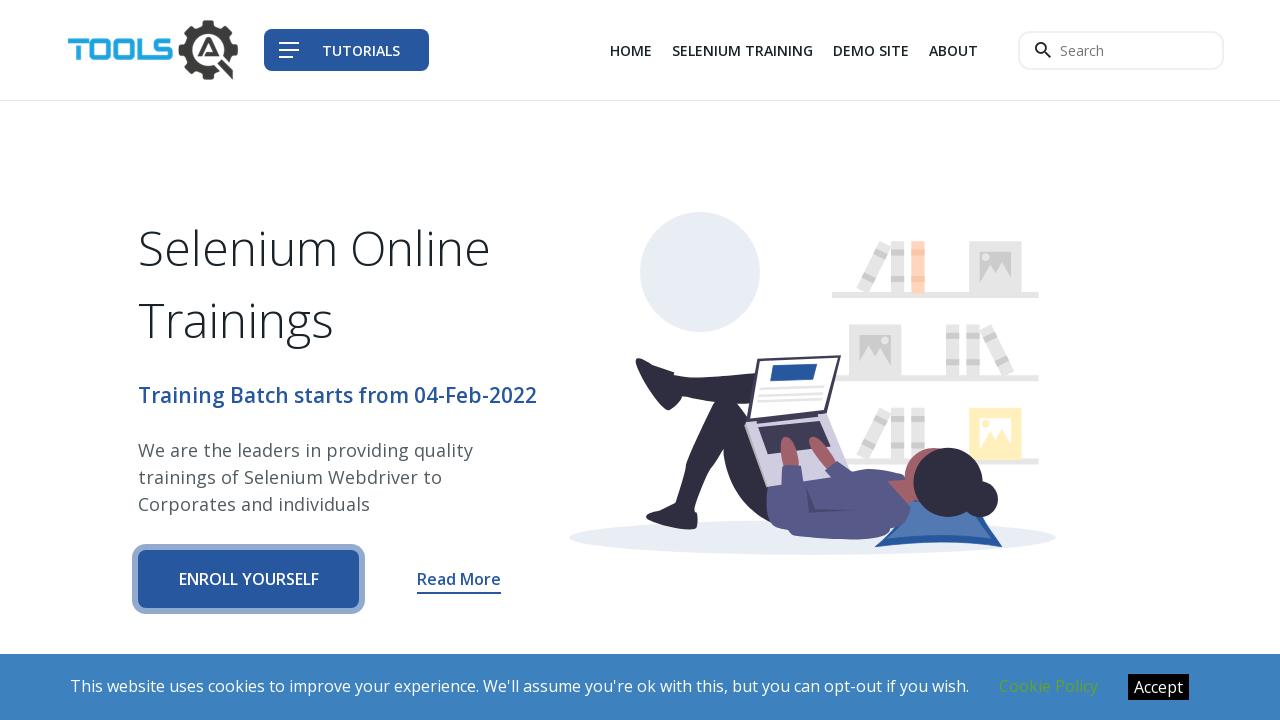

Retrieved page title
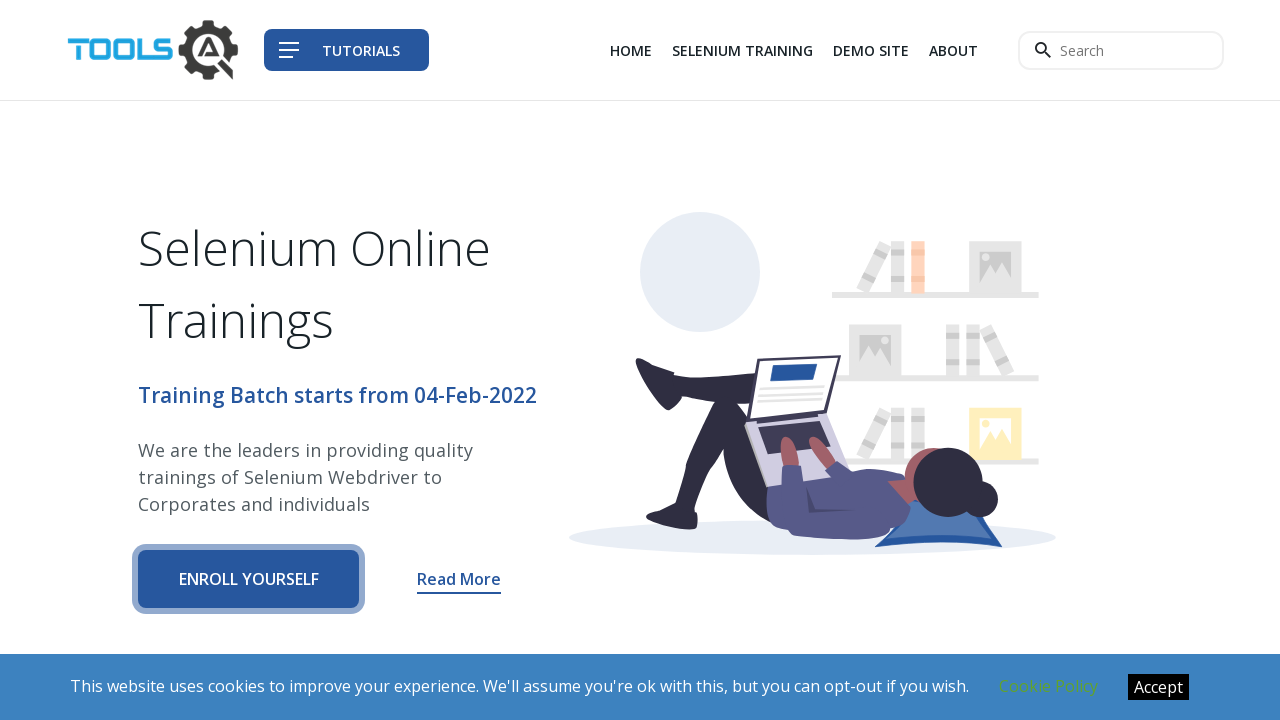

Retrieved current URL
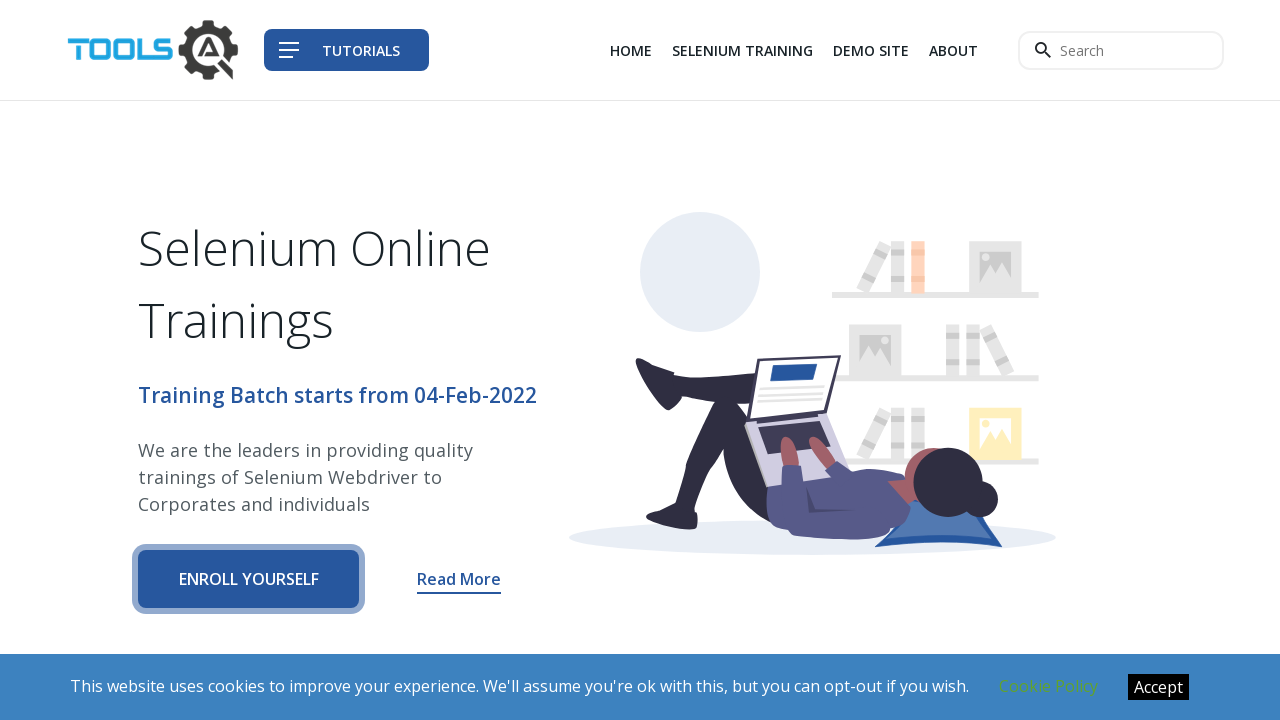

Reloaded the page
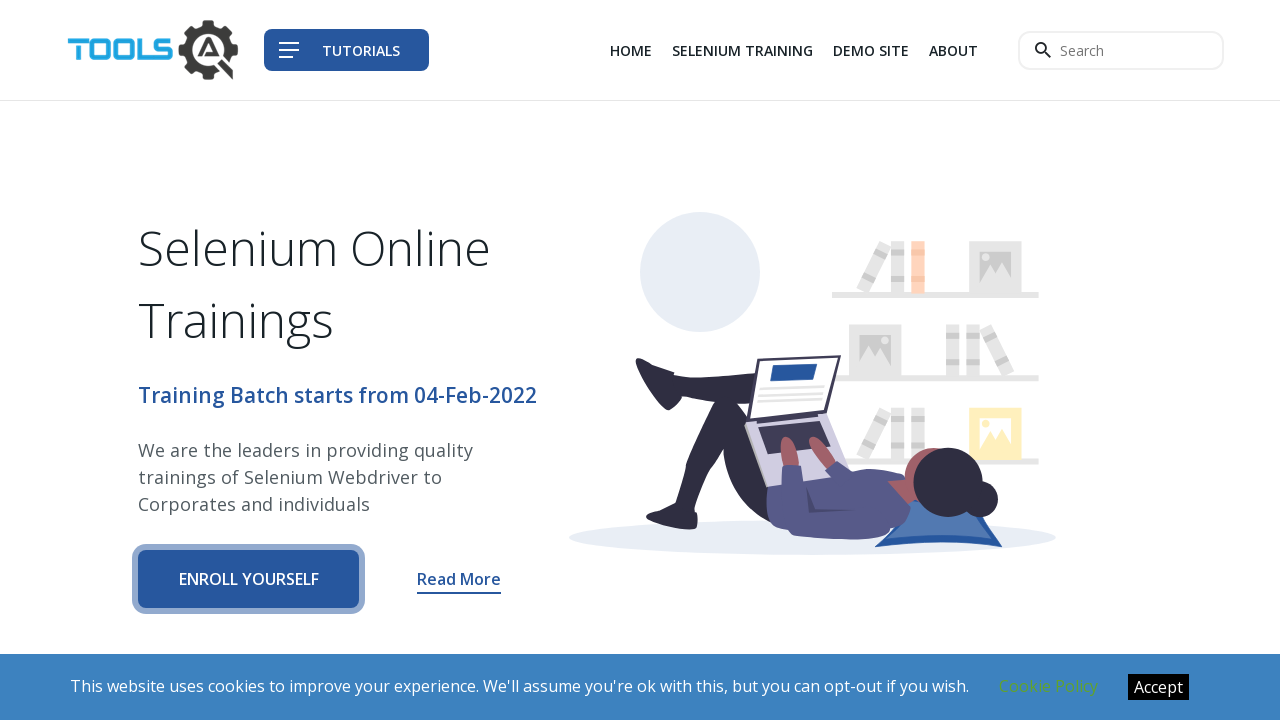

Maximized window to 1920x1080 viewport
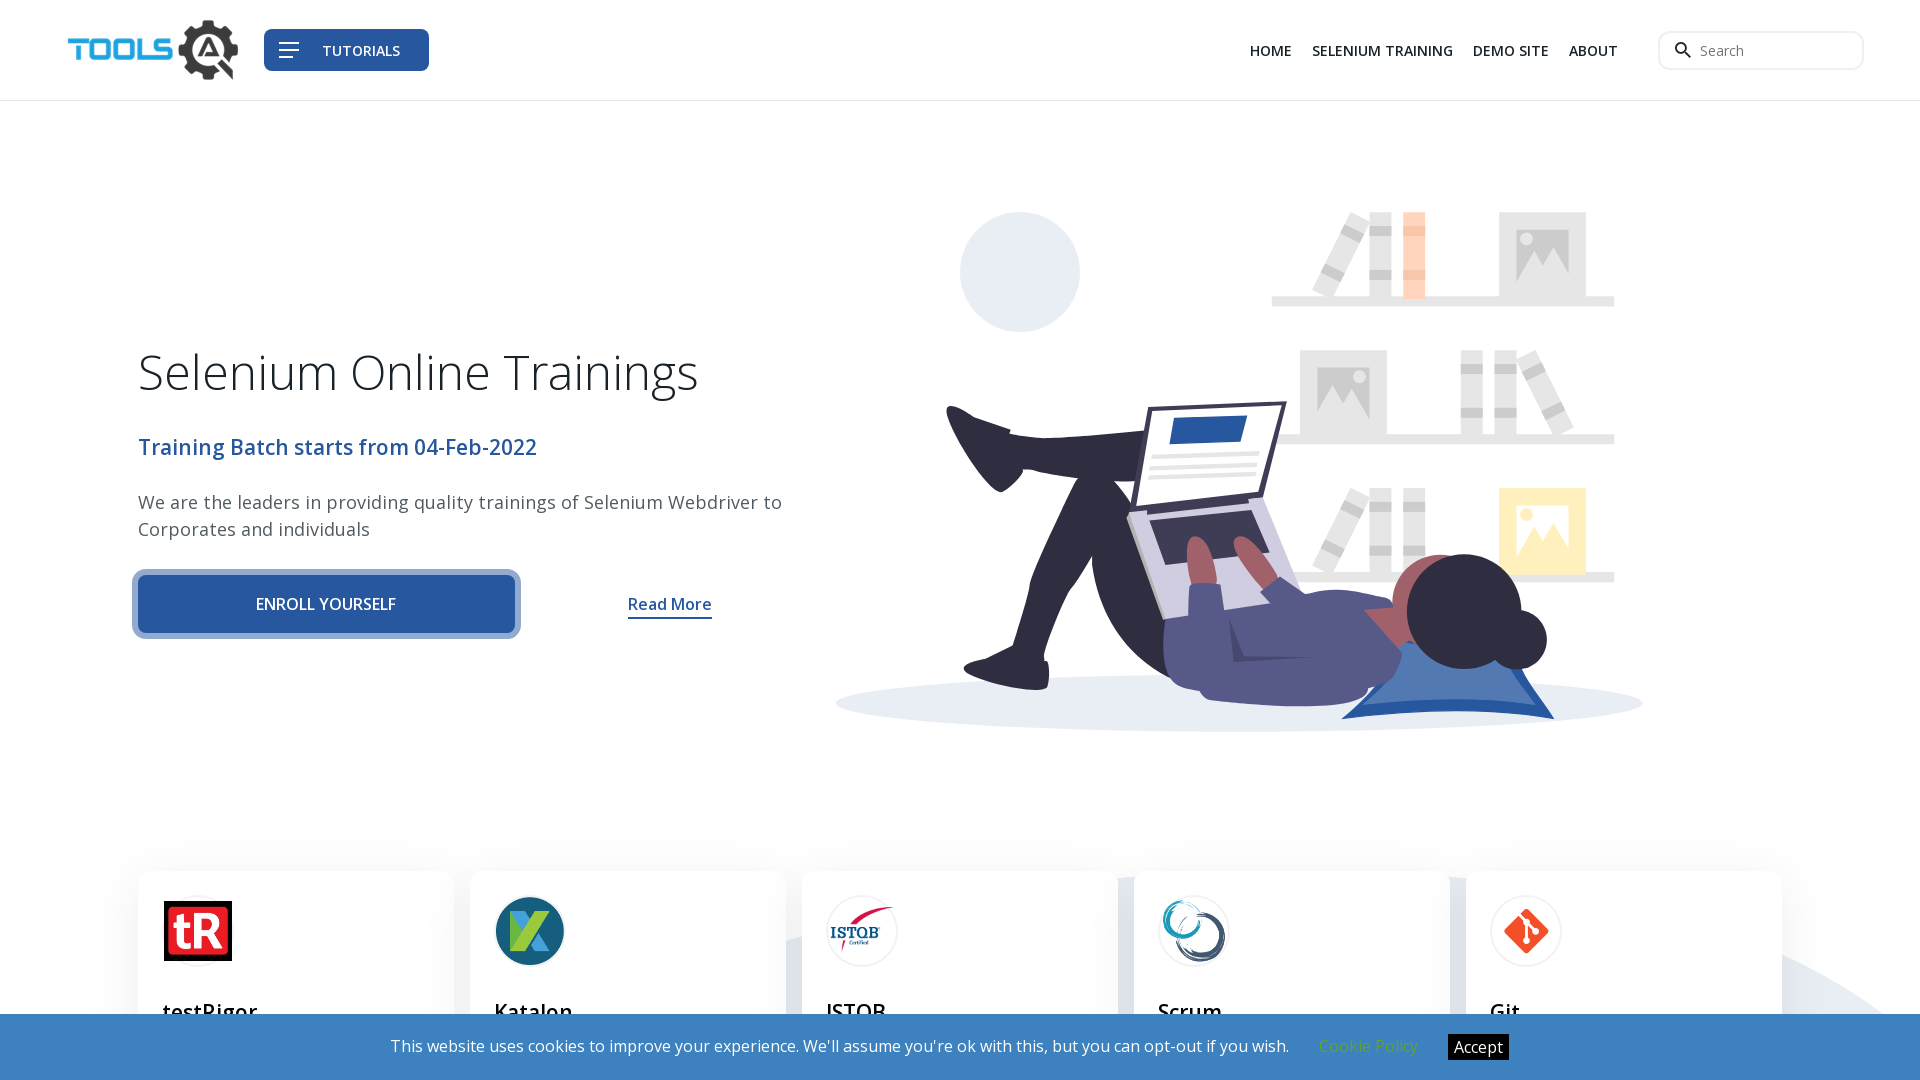

Retrieved current viewport size
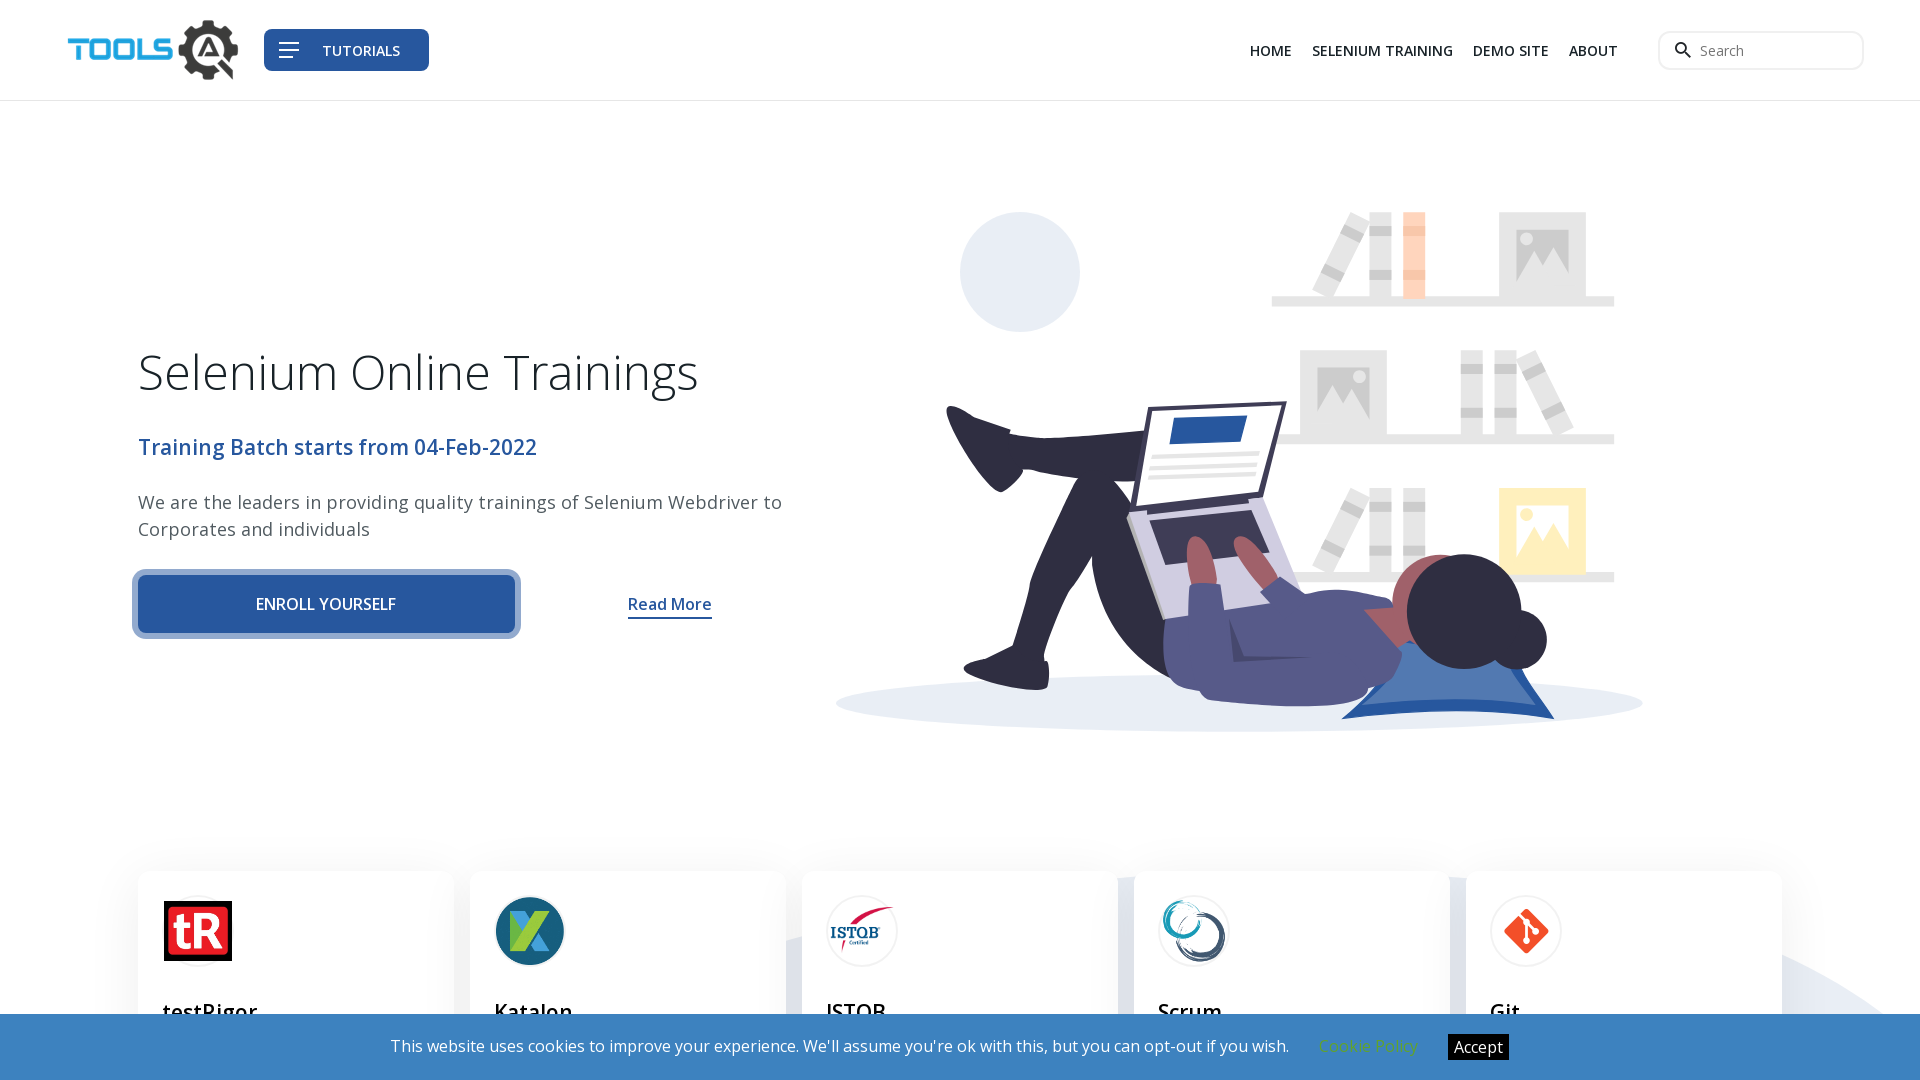

Waited 3 seconds before resizing
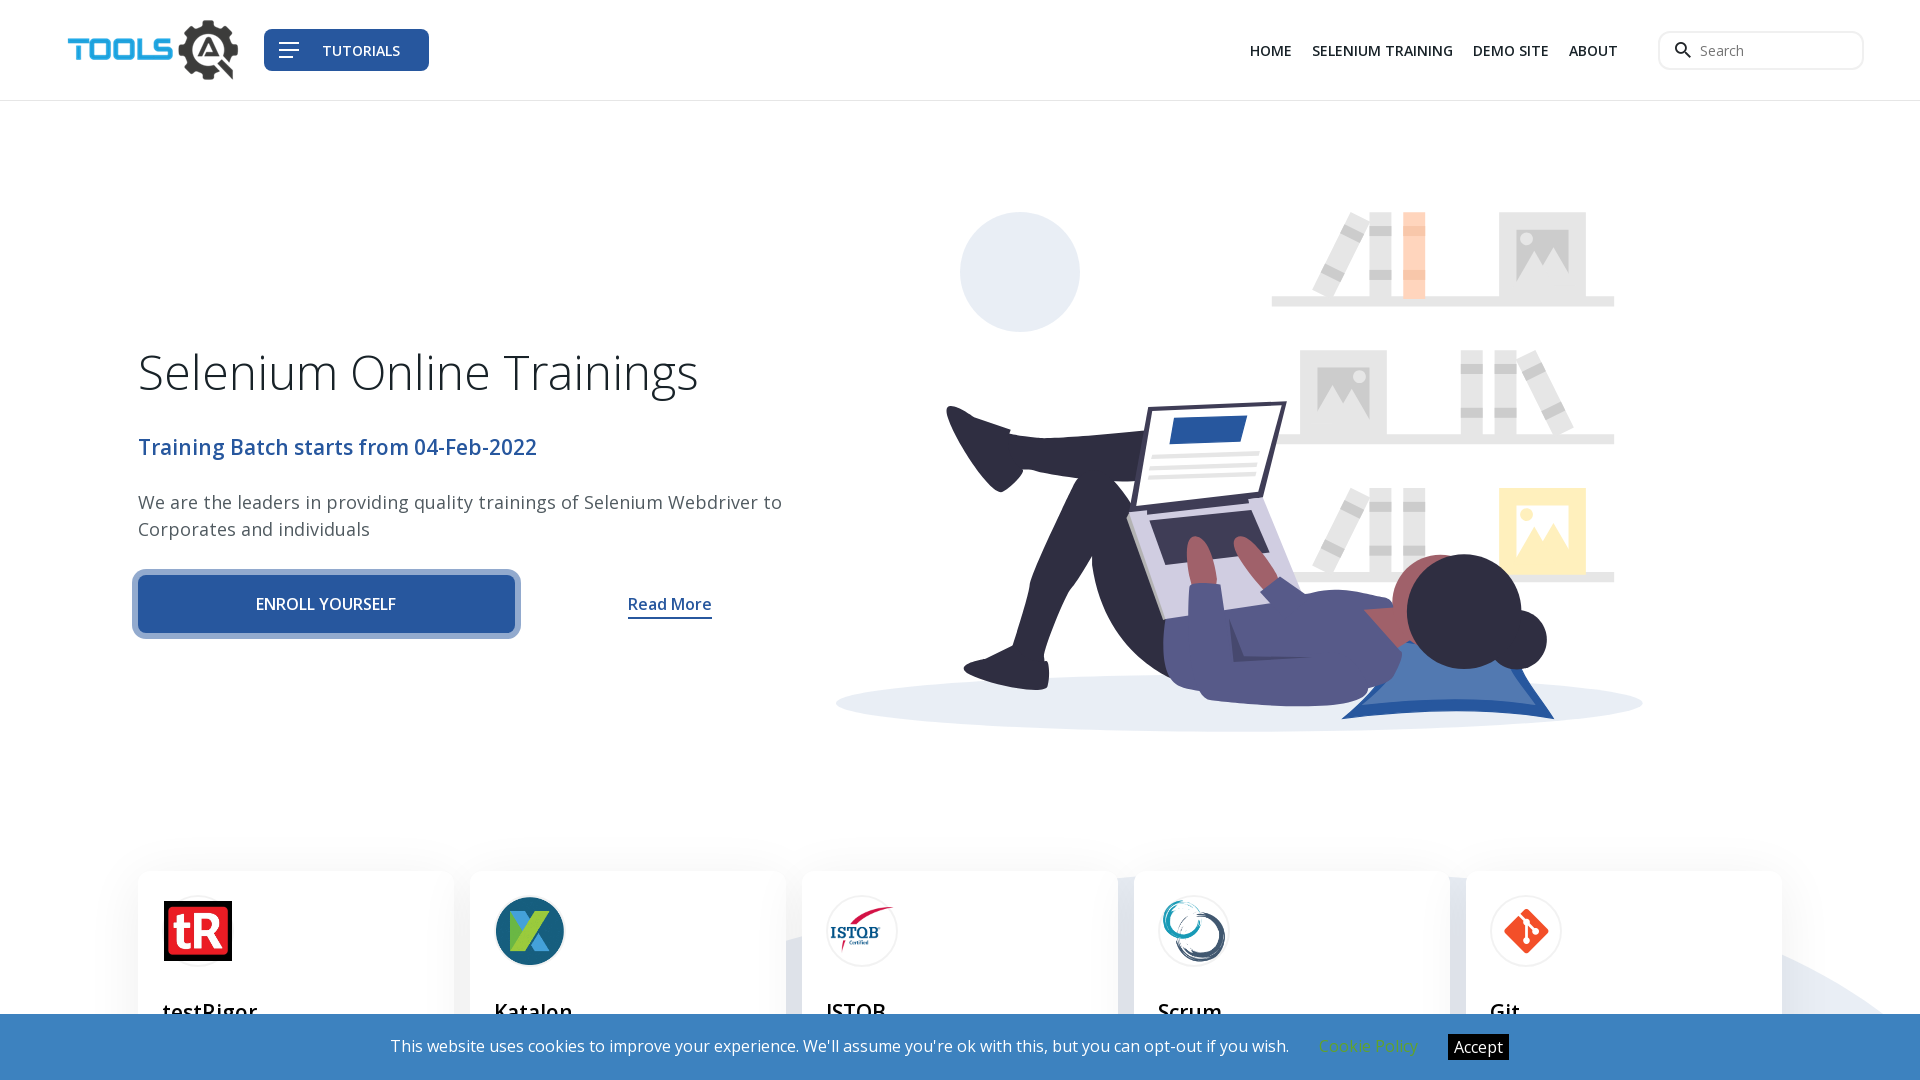

Set window to smaller size 400x500 viewport
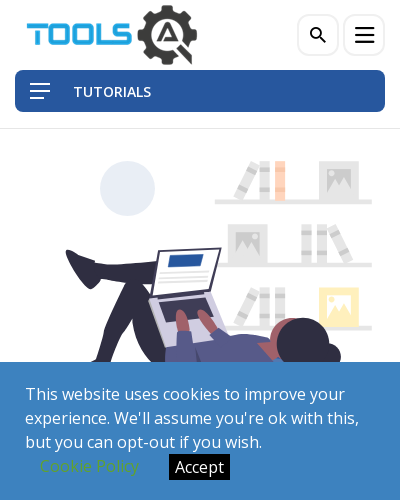

Waited 3 seconds to observe viewport change
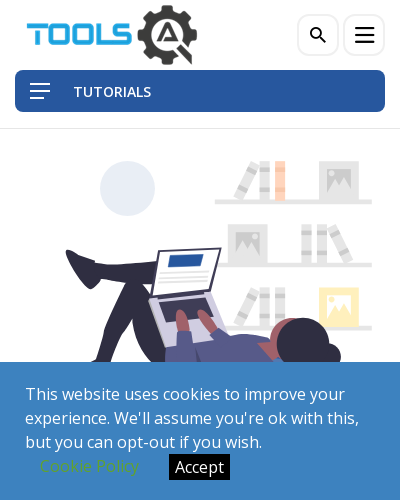

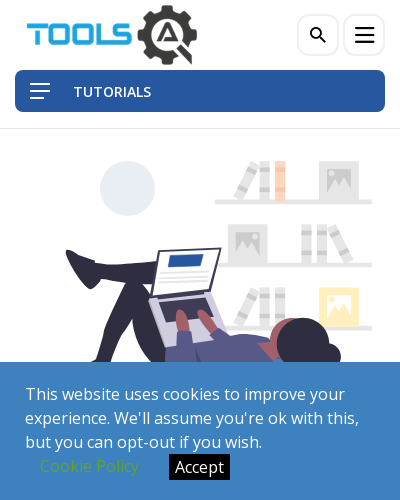